Tests unmarking items as complete by unchecking their checkboxes

Starting URL: https://demo.playwright.dev/todomvc

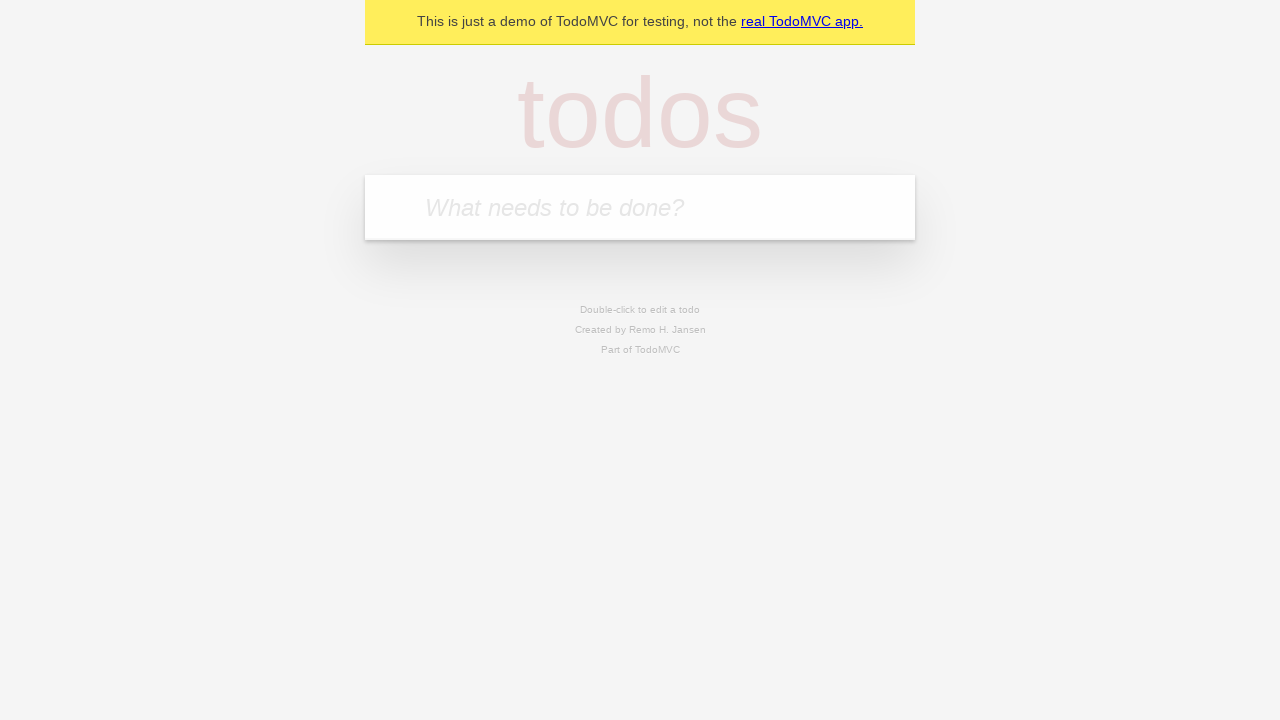

Filled todo input with 'buy some cheese' on internal:attr=[placeholder="What needs to be done?"i]
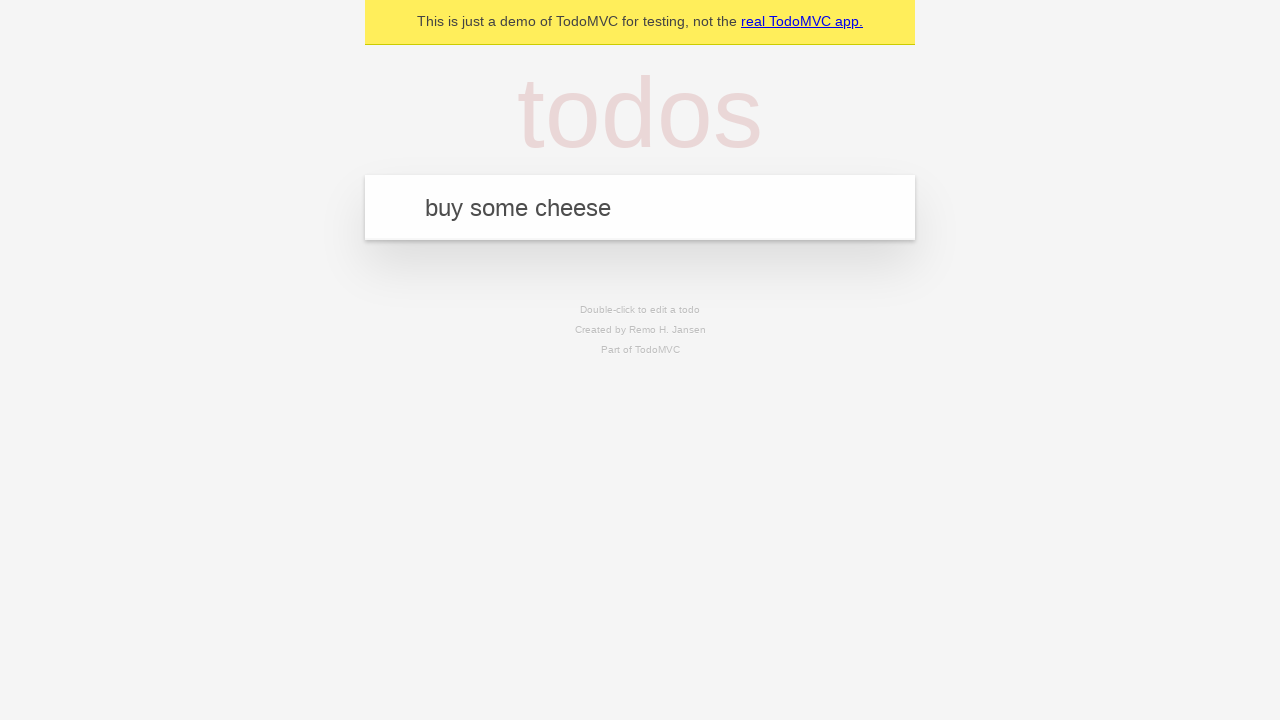

Pressed Enter to create todo item 'buy some cheese' on internal:attr=[placeholder="What needs to be done?"i]
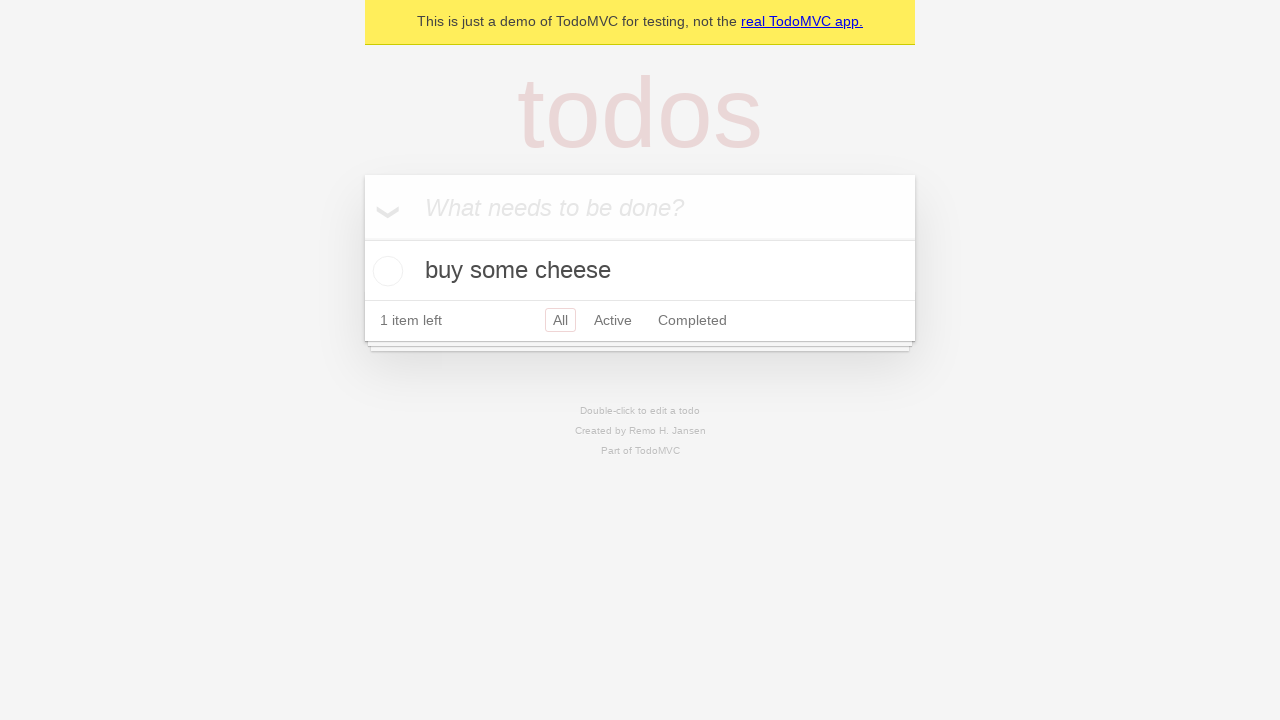

Filled todo input with 'feed the cat' on internal:attr=[placeholder="What needs to be done?"i]
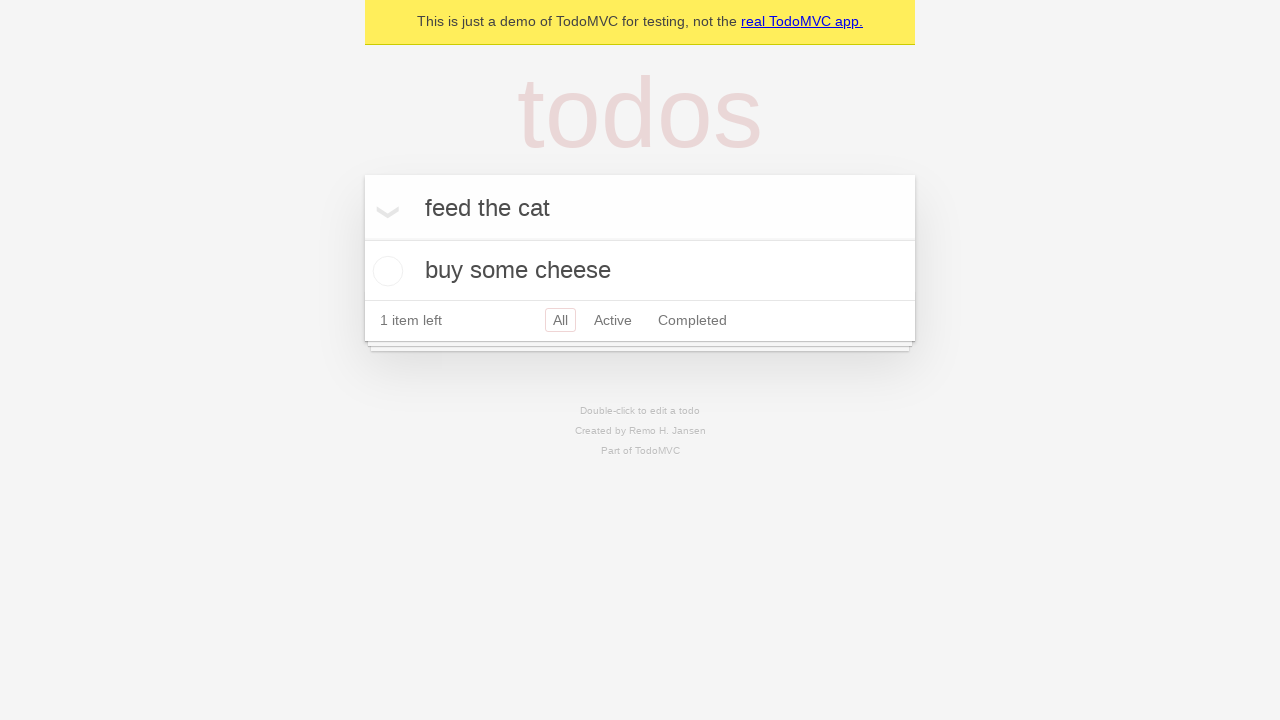

Pressed Enter to create todo item 'feed the cat' on internal:attr=[placeholder="What needs to be done?"i]
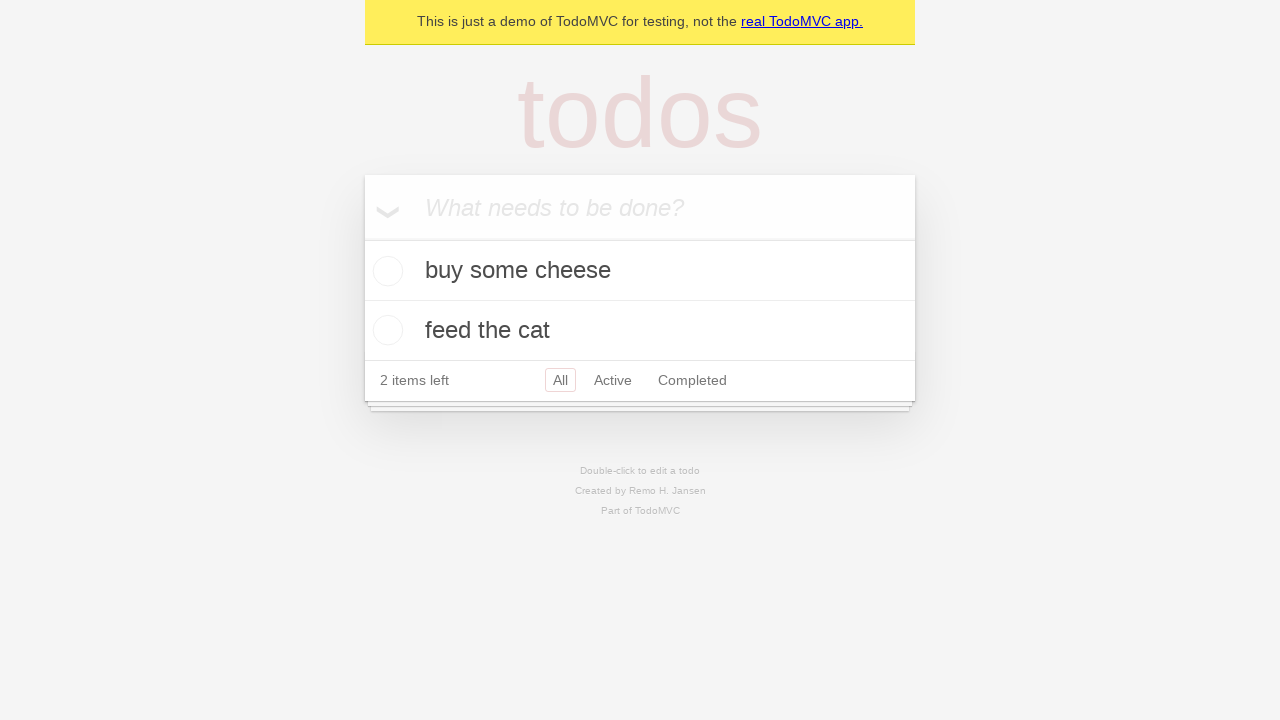

Checked the checkbox for the first todo item at (385, 271) on internal:testid=[data-testid="todo-item"s] >> nth=0 >> internal:role=checkbox
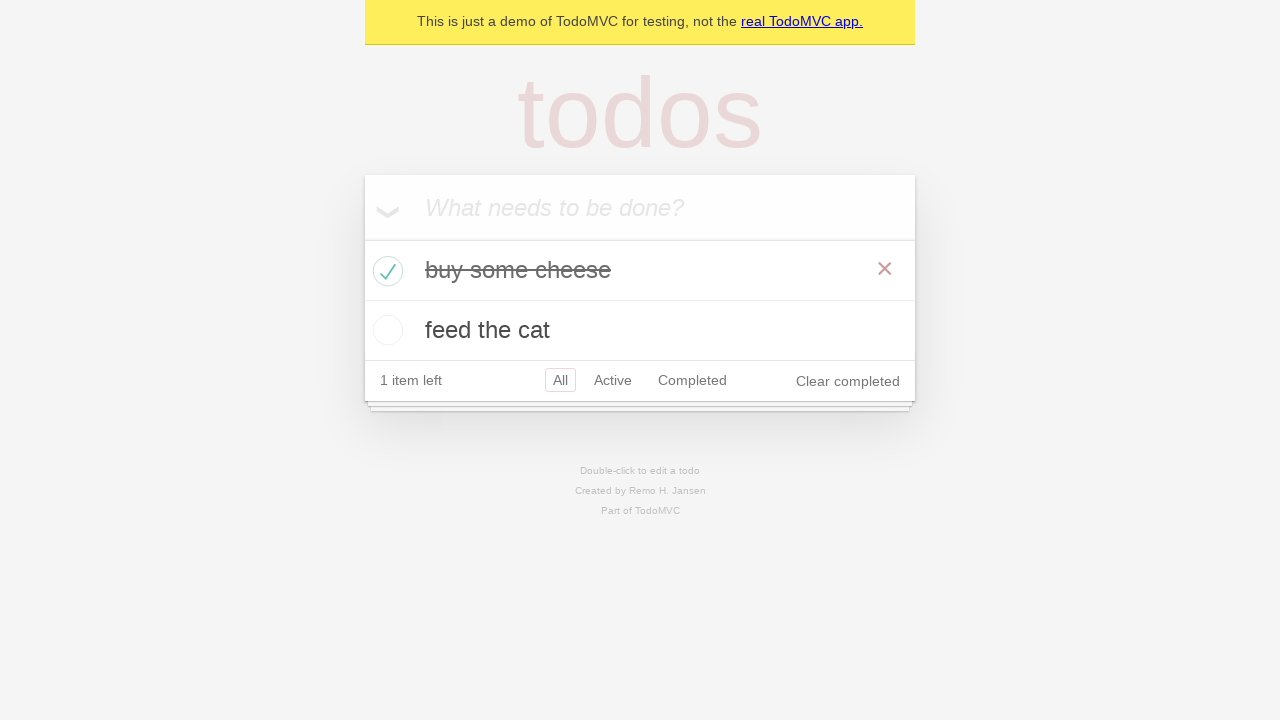

Unchecked the checkbox to mark first todo item as incomplete at (385, 271) on internal:testid=[data-testid="todo-item"s] >> nth=0 >> internal:role=checkbox
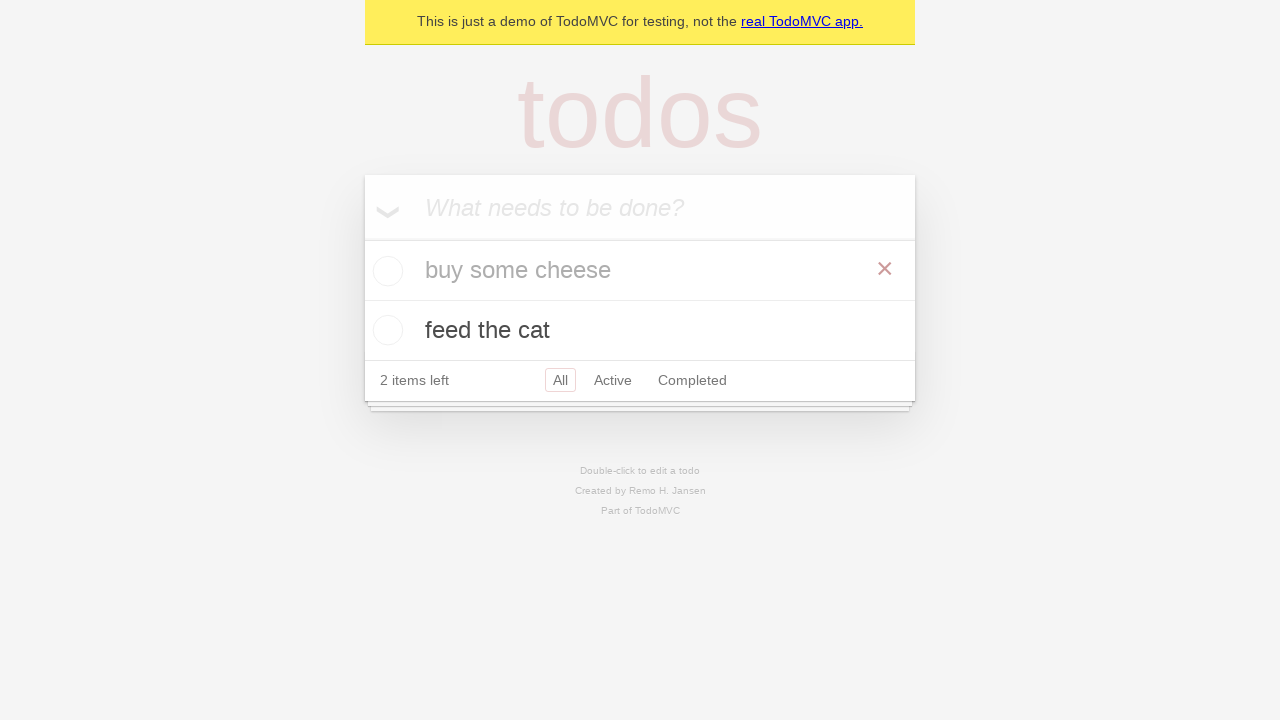

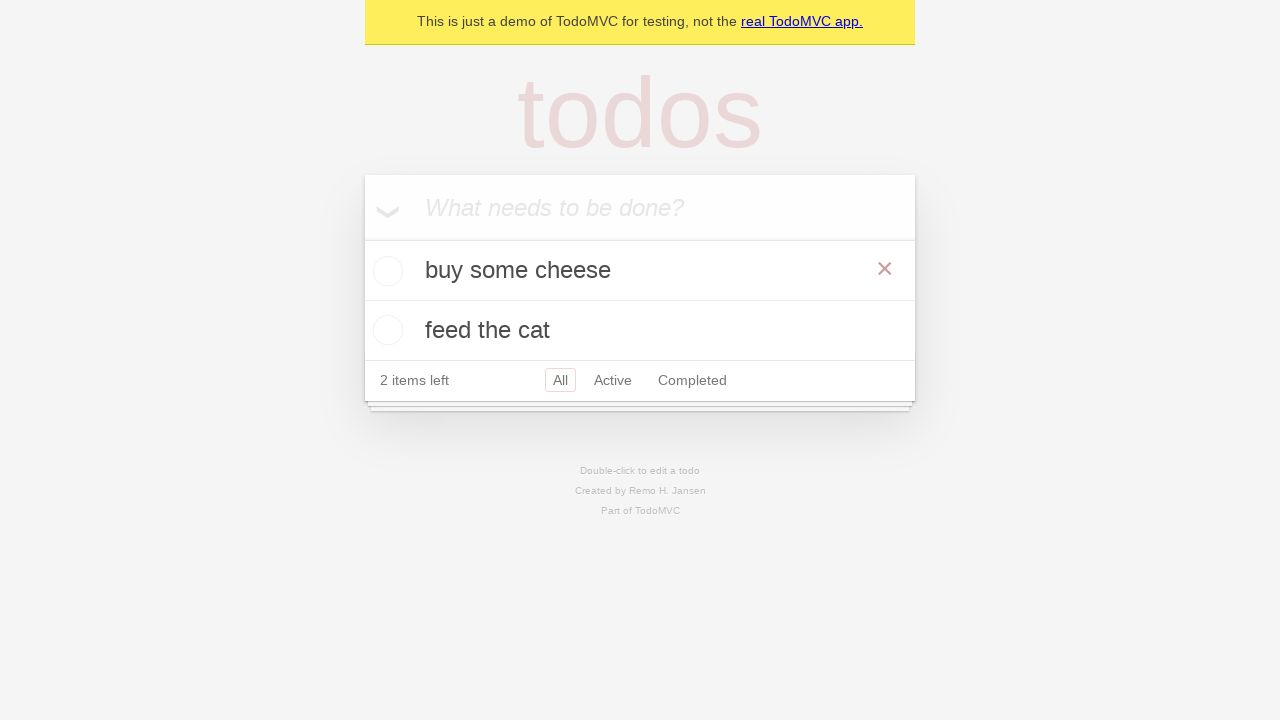